Navigates to ZeroBank login page and verifies that the header text displays "Log in to ZeroBank"

Starting URL: http://zero.webappsecurity.com/login.html

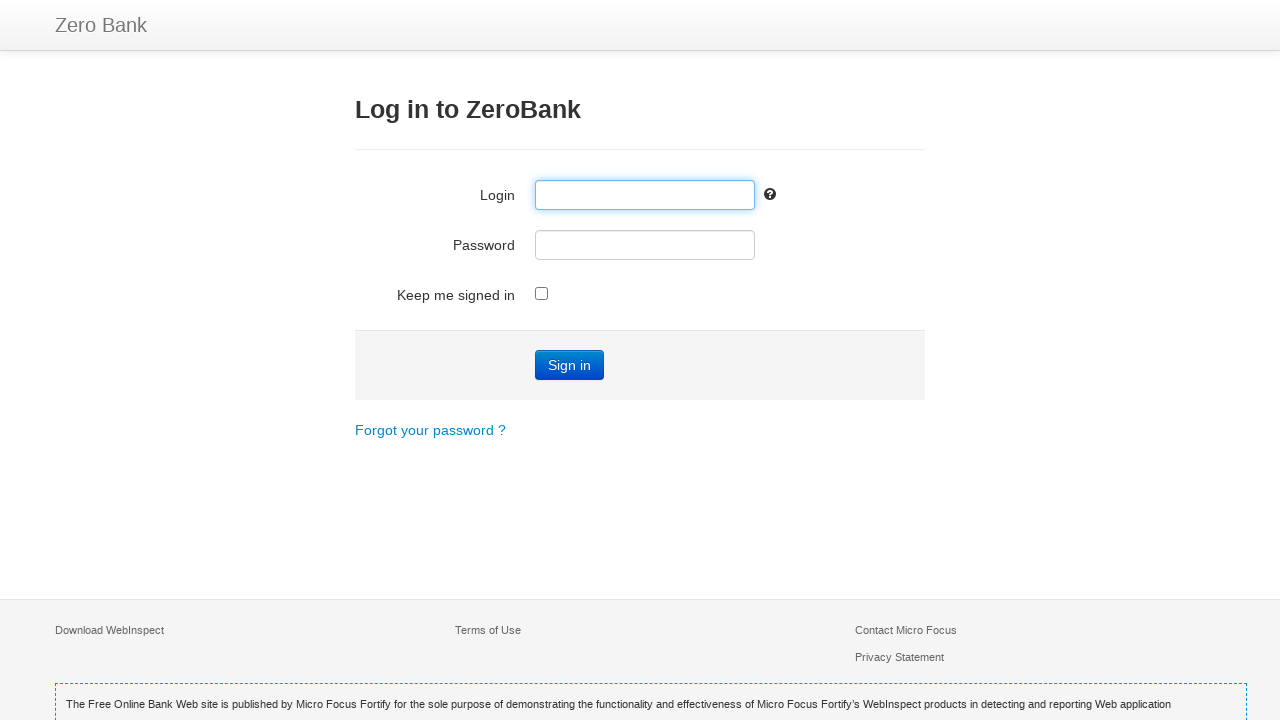

Navigated to ZeroBank login page
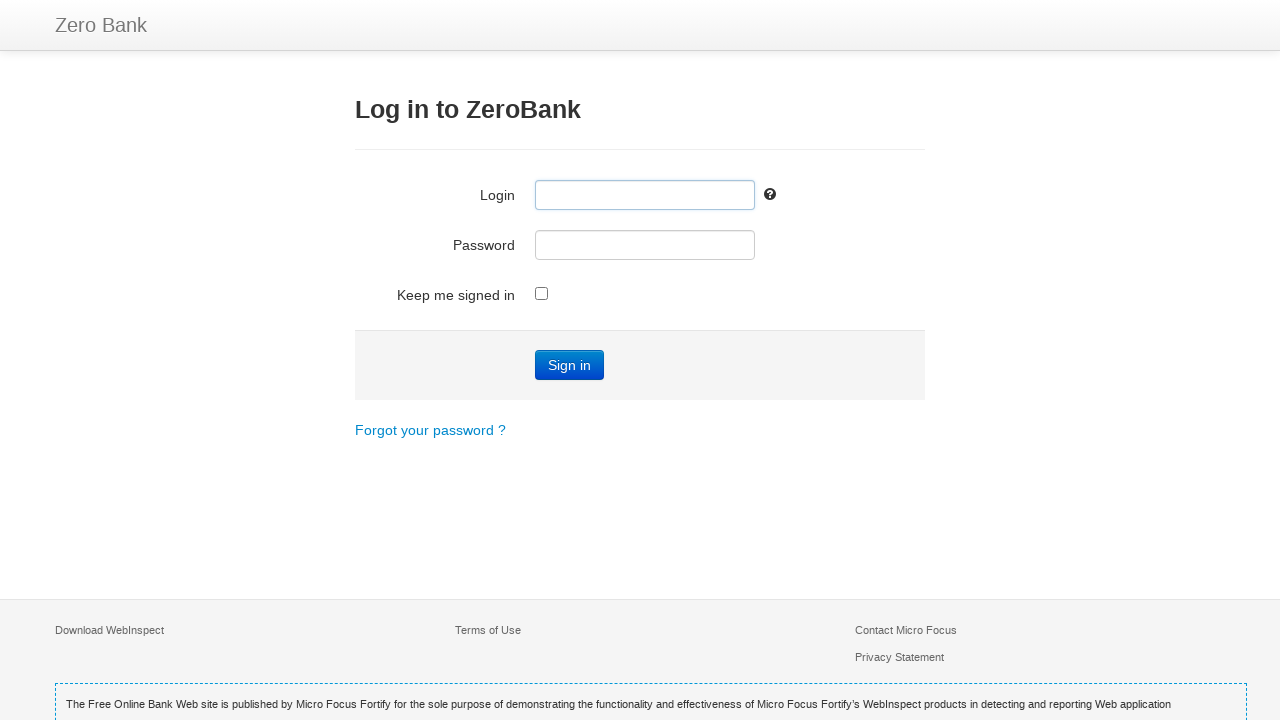

Located h3 header element
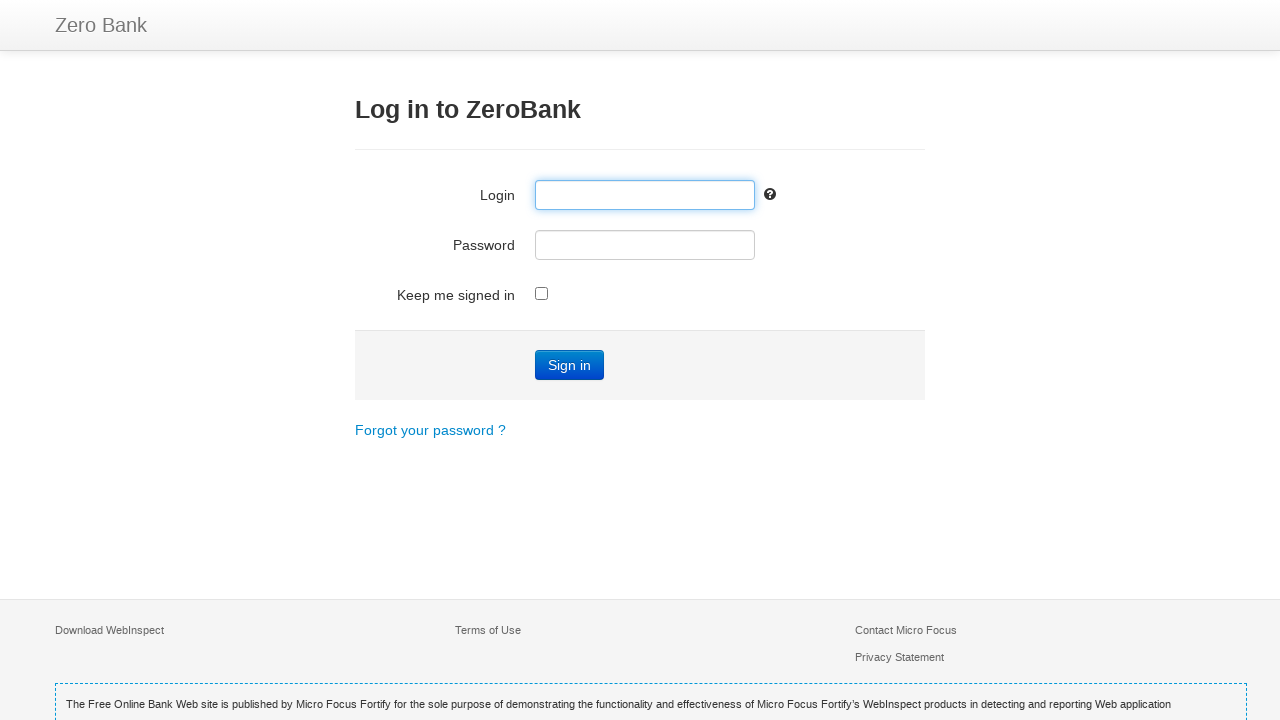

Retrieved header text: 'Log in to ZeroBank'
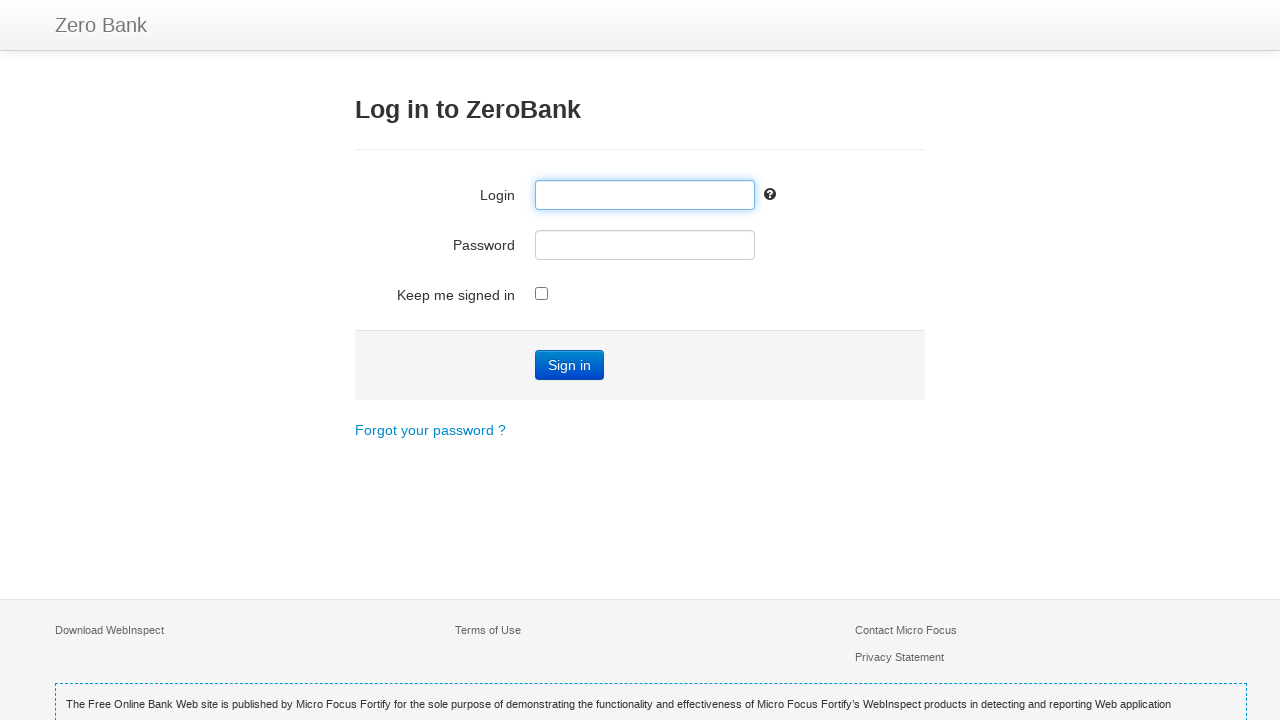

Verified header text matches expected value 'Log in to ZeroBank'
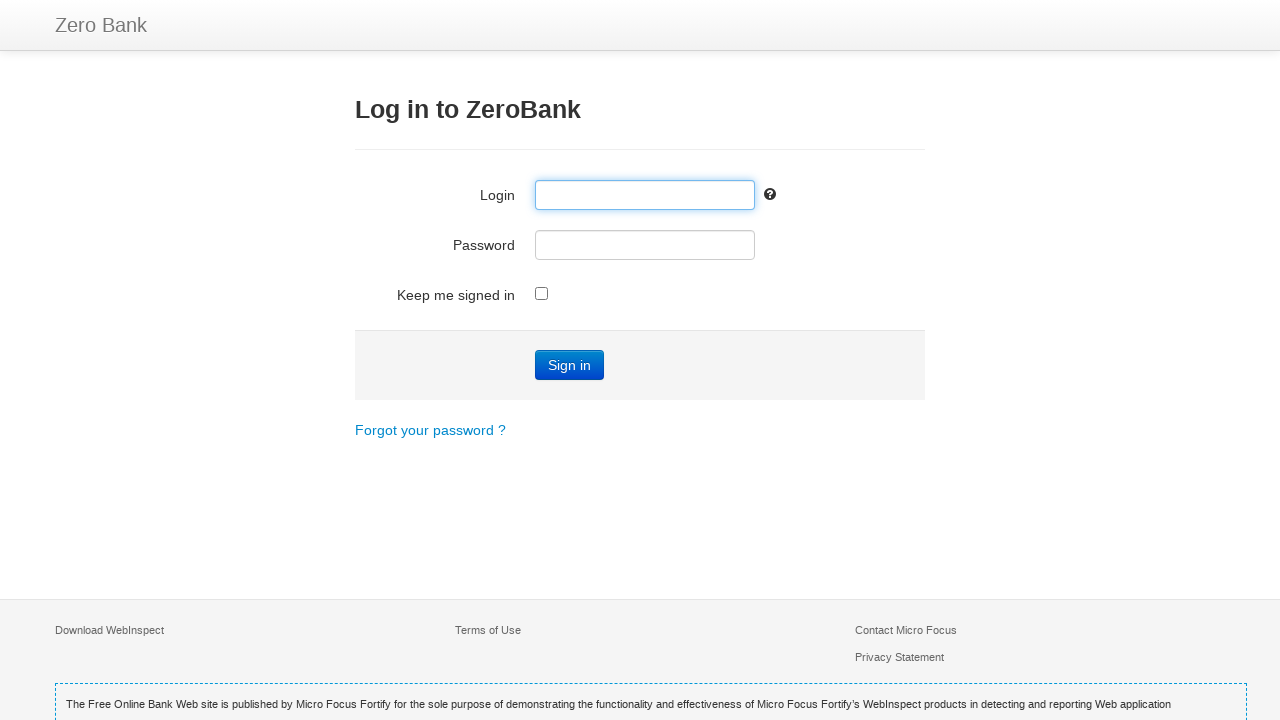

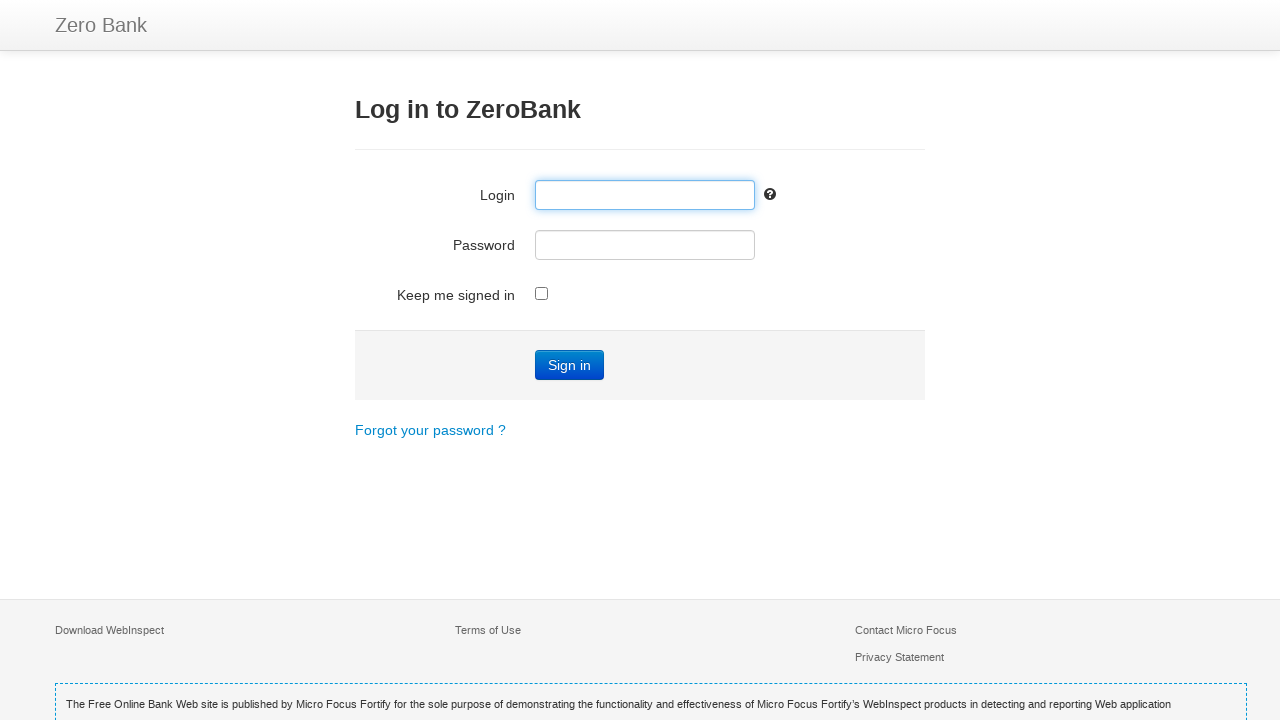